Tests text input functionality by entering text in an input field and verifying that a button's text updates accordingly

Starting URL: http://uitestingplayground.com/textinput

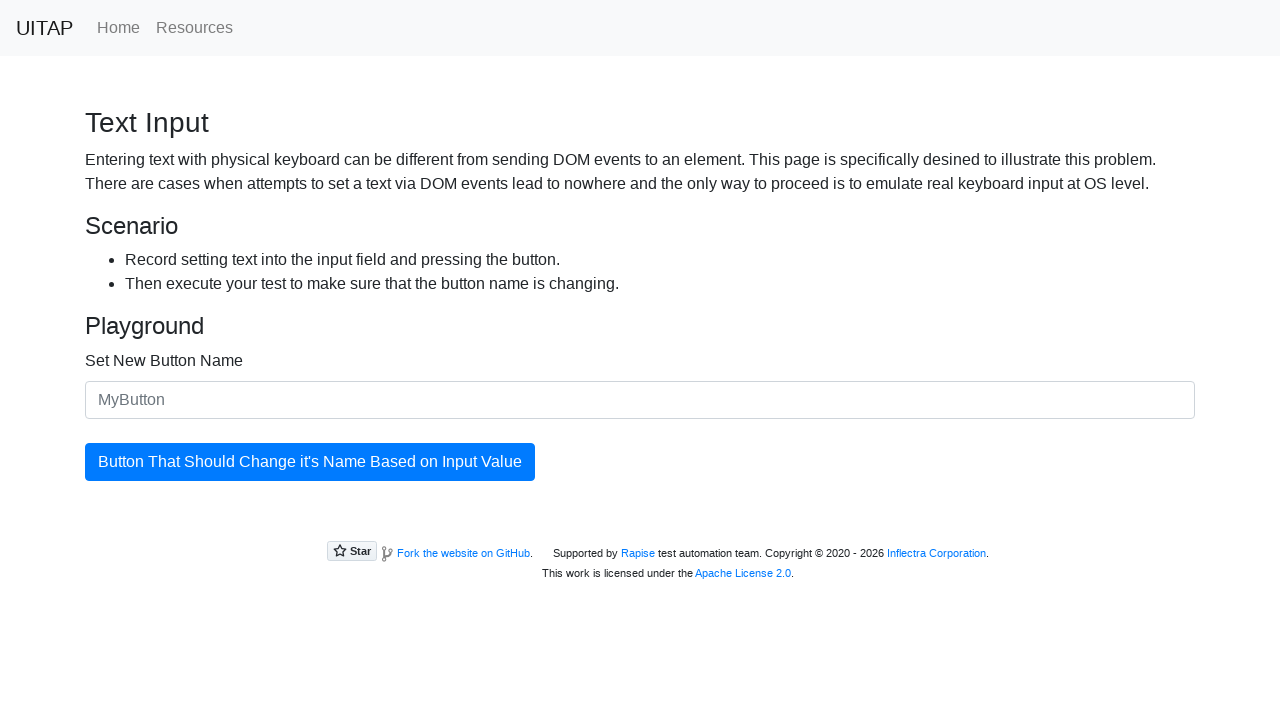

Entered 'New Button Text' in the input field on #newButtonName
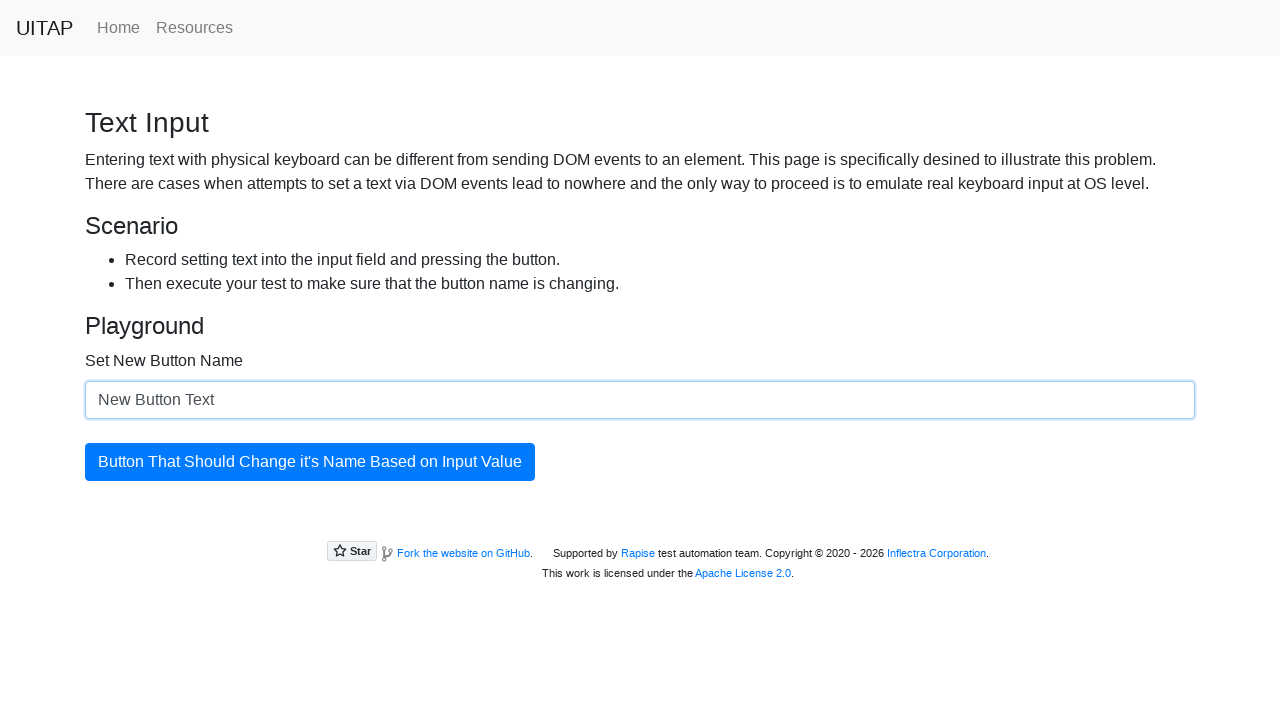

Clicked the button to update its text at (310, 462) on #updatingButton
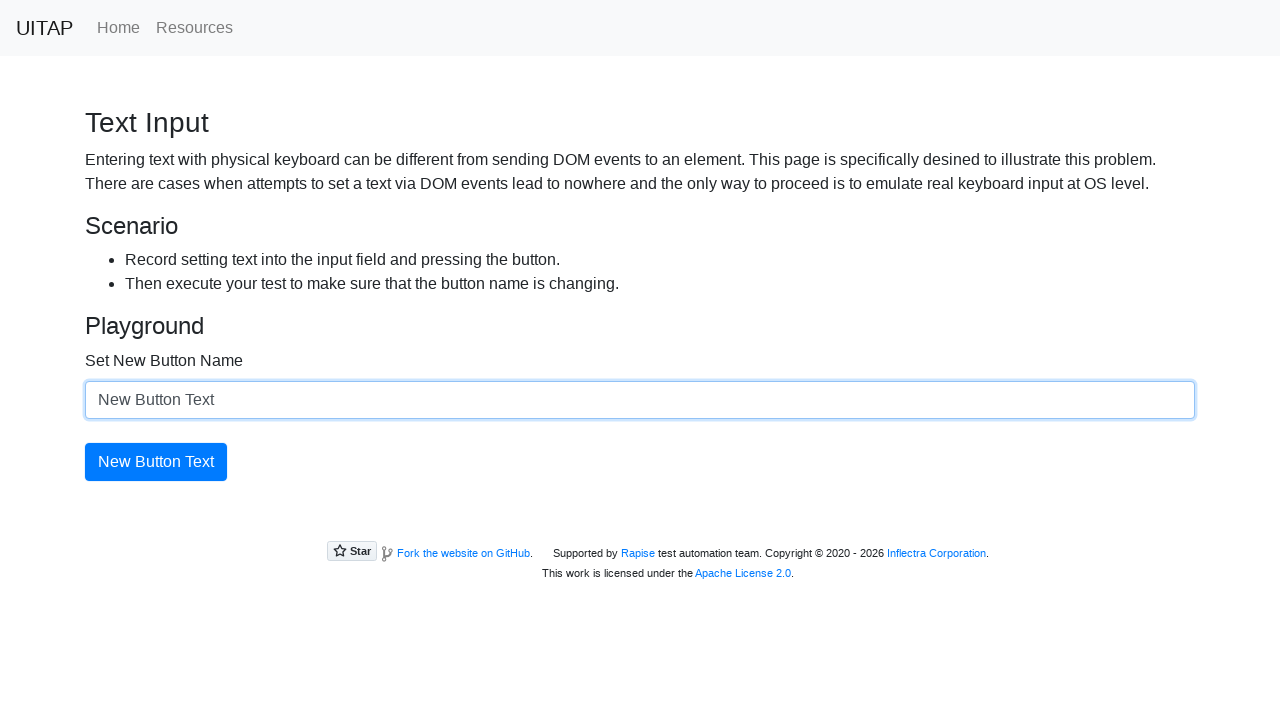

Located the button element
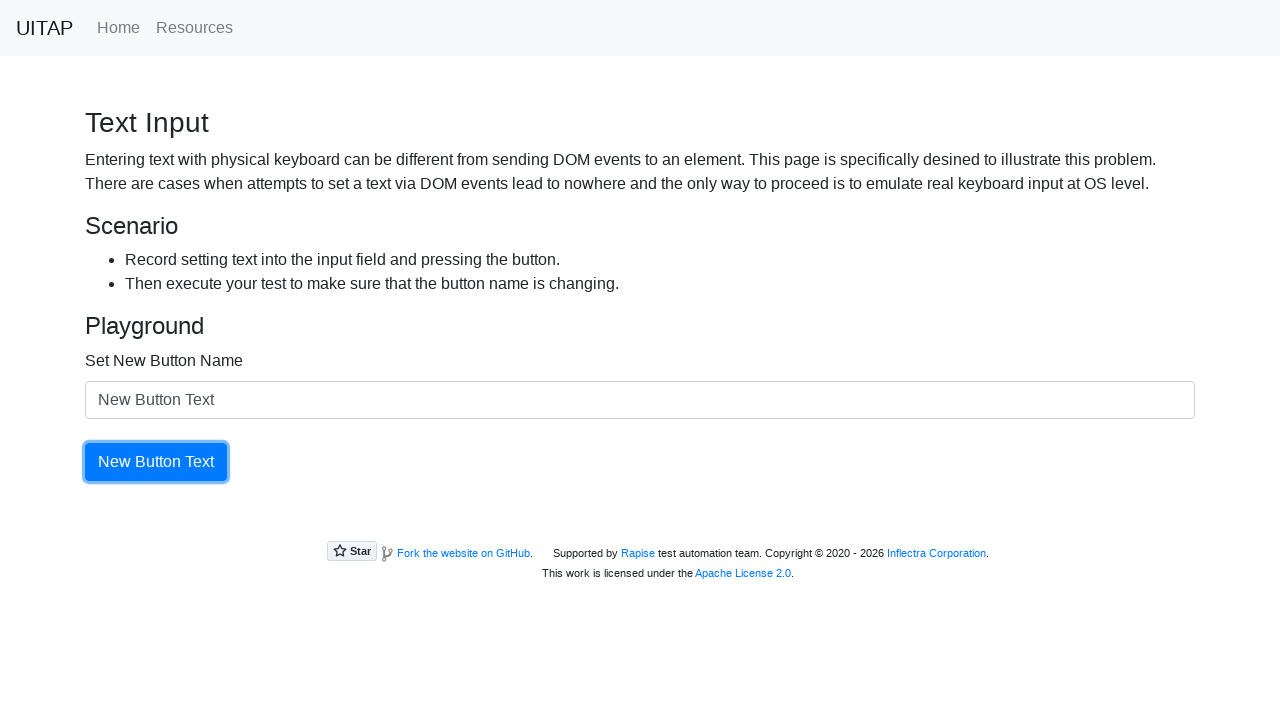

Verified button text updated to 'New Button Text'
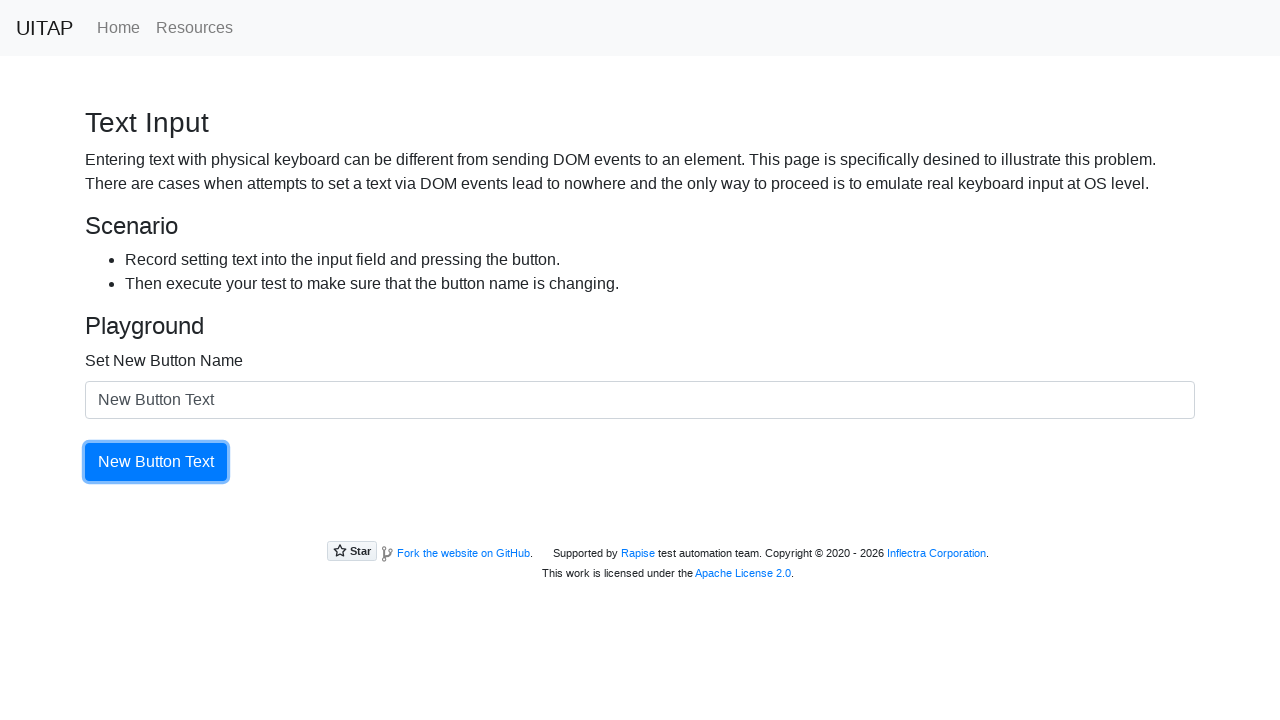

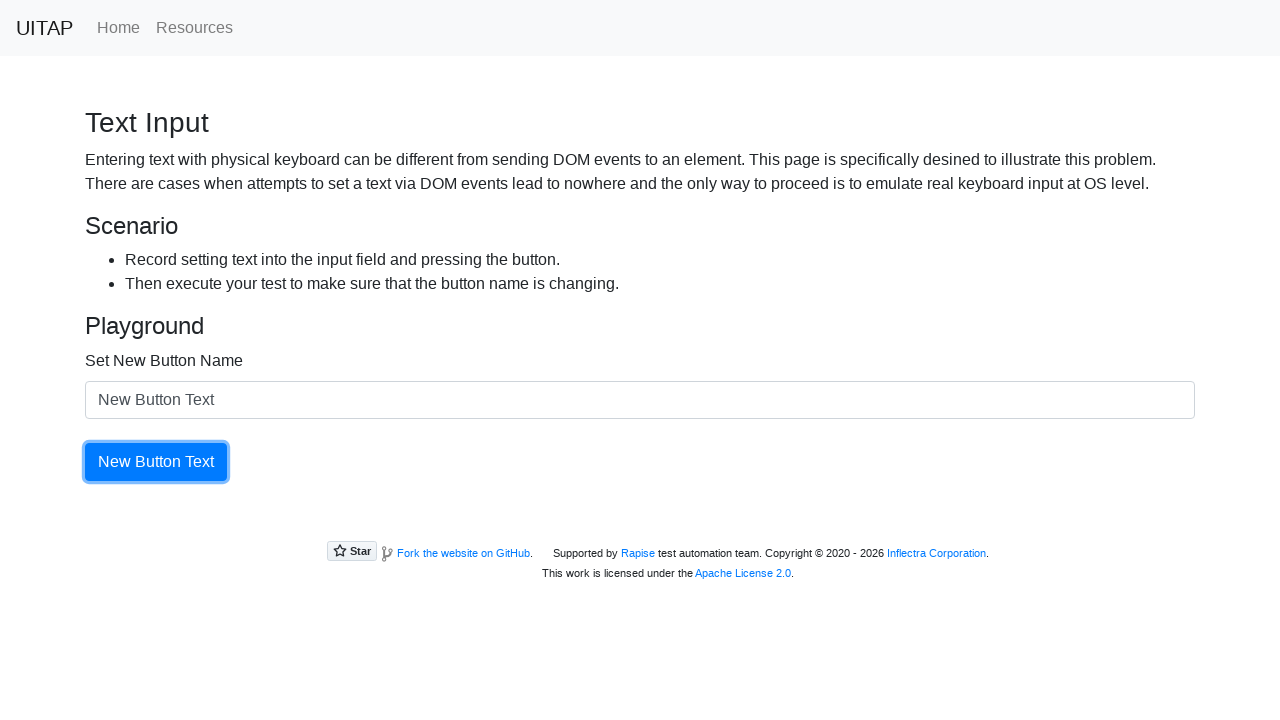